Tests JavaScript alert handling by clicking a button that triggers an alert and then accepting/dismissing it

Starting URL: https://formy-project.herokuapp.com/switch-window

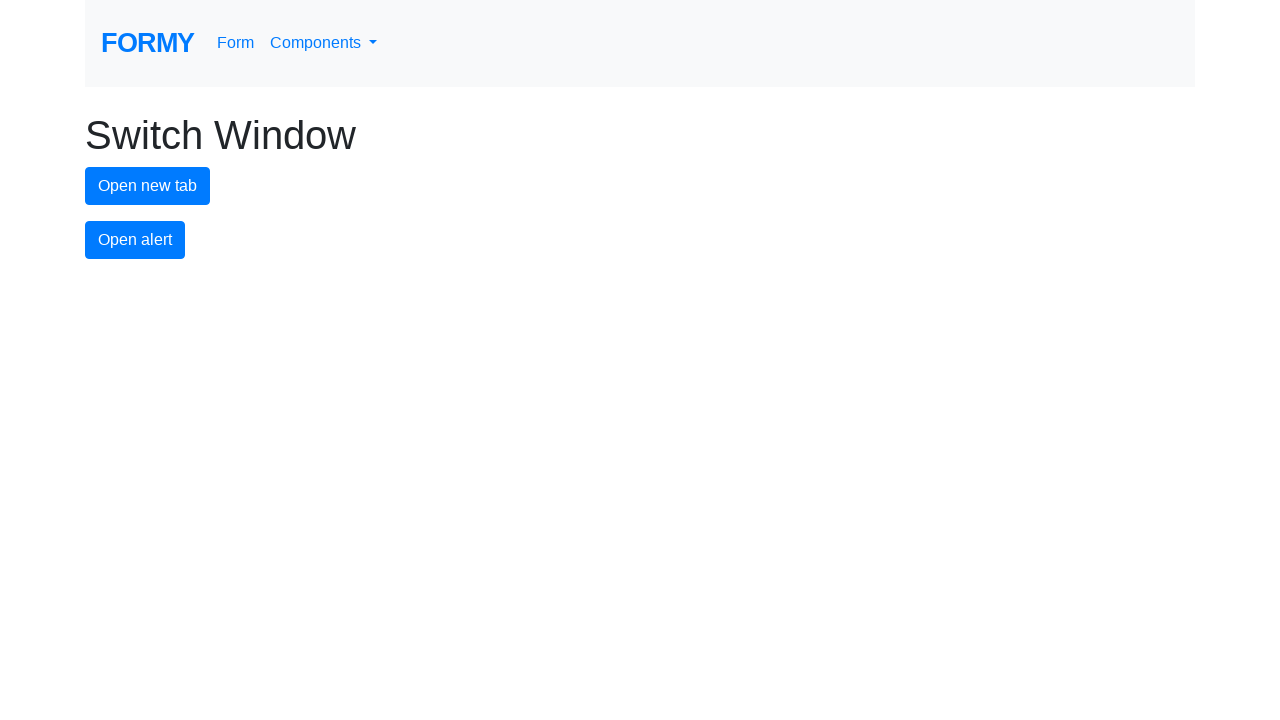

Set up dialog handler to accept alerts
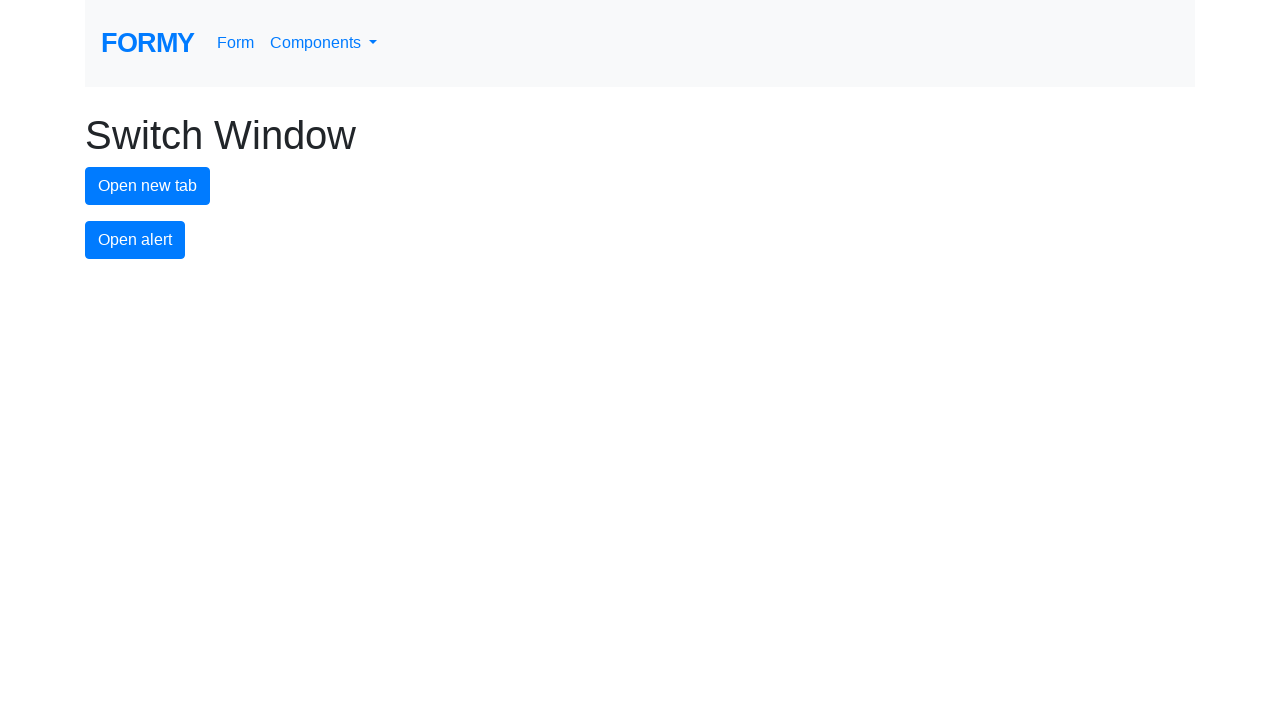

Clicked alert button to trigger JavaScript alert at (135, 240) on #alert-button
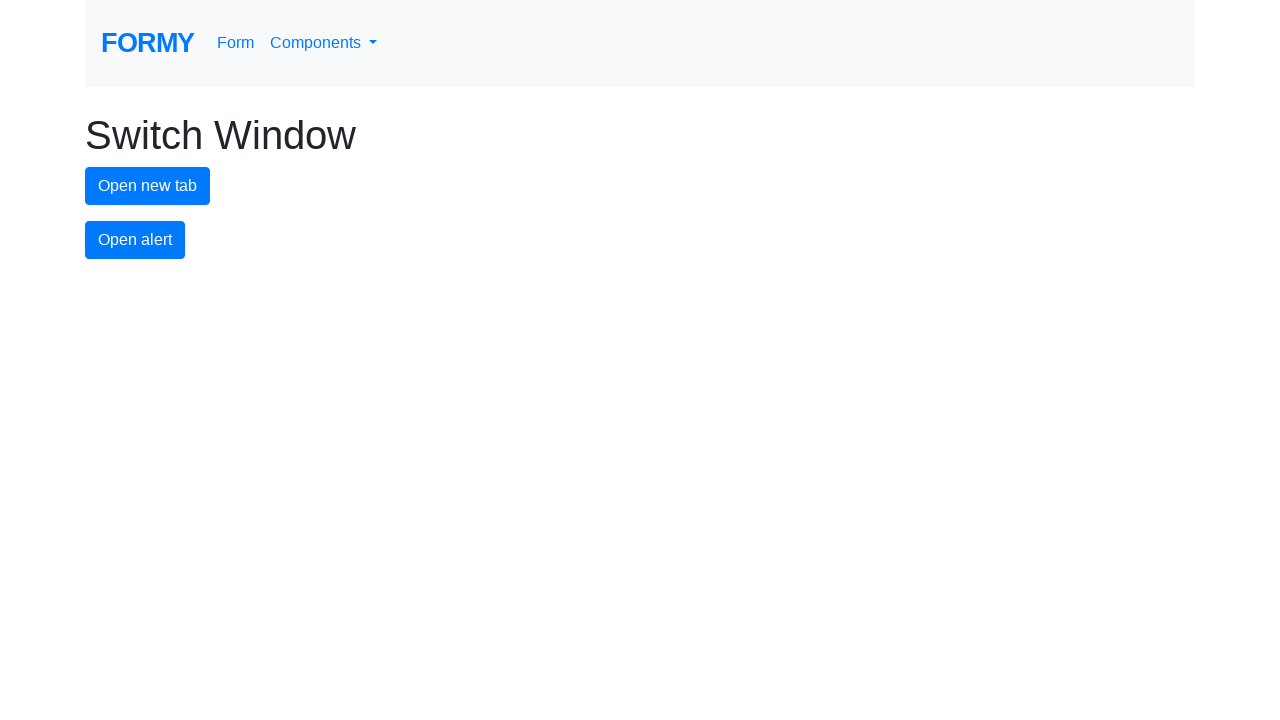

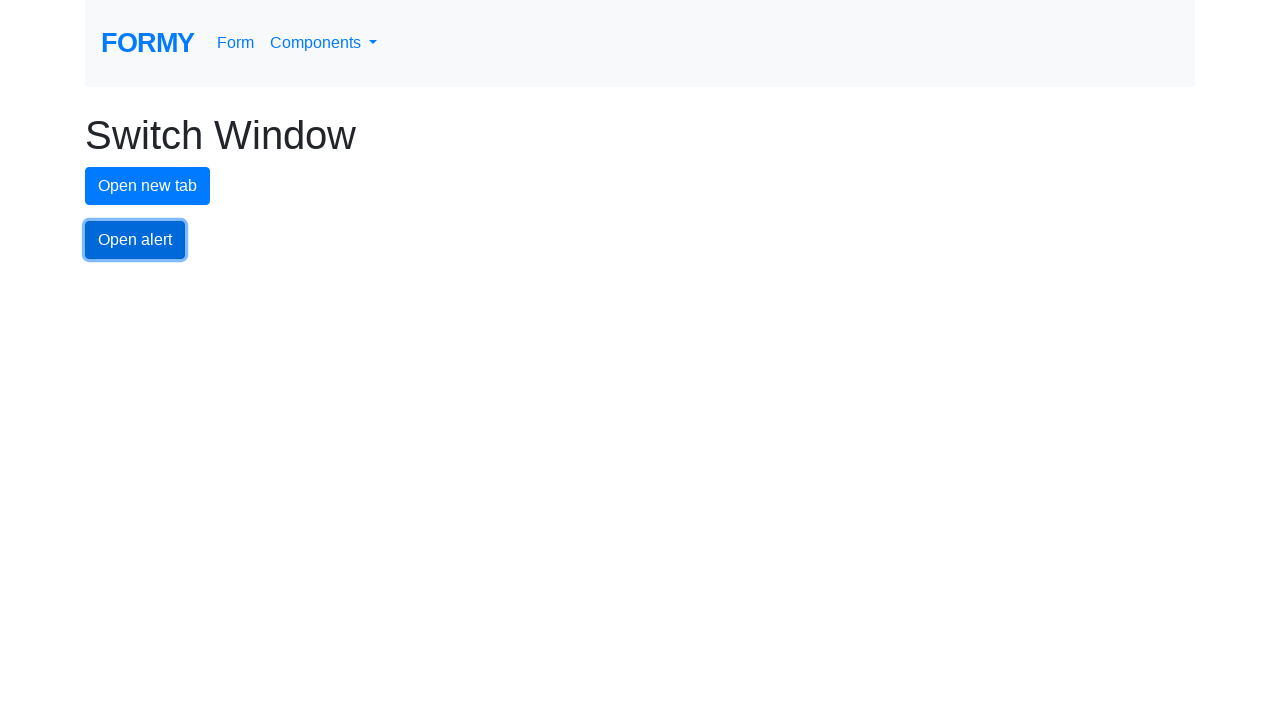